Fills a text input field with specific attributes (maxlength<=15, name='name', type='text') with text

Starting URL: https://www.hyrtutorials.com/p/add-padding-to-containers.html

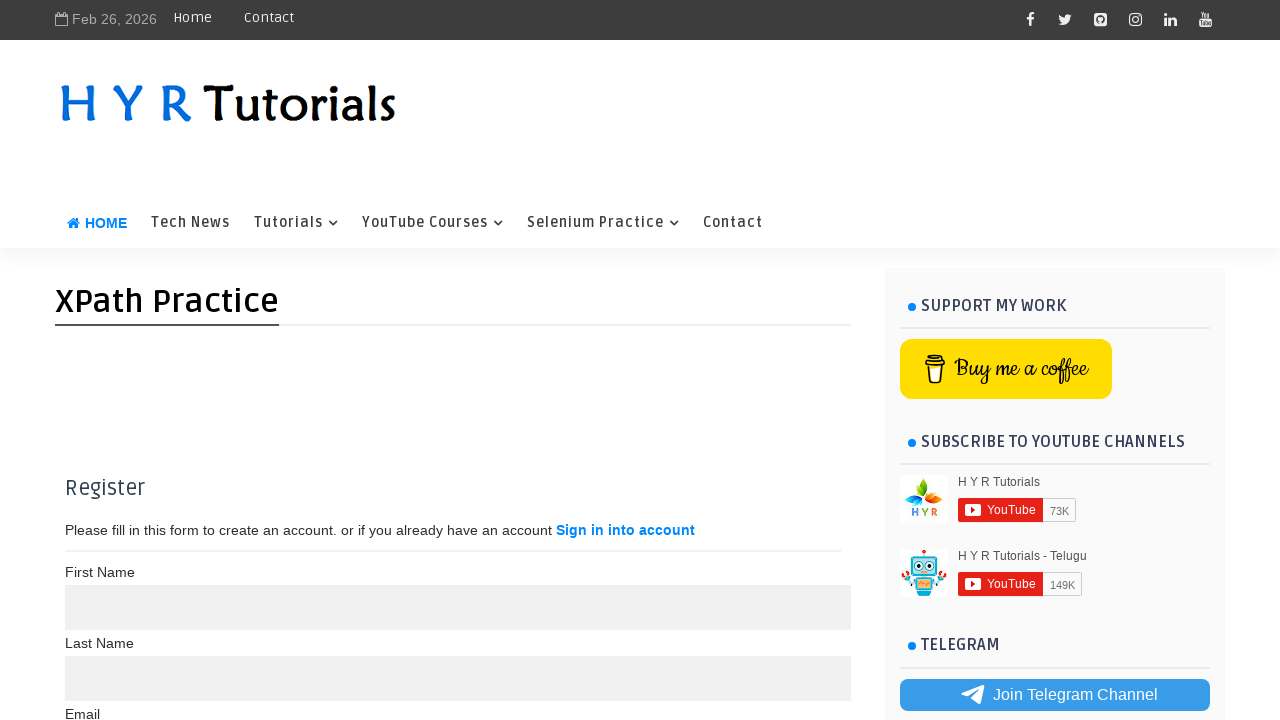

Filled text input field with name='name' and type='text' with 'adhi' on input[name='name'][type='text']
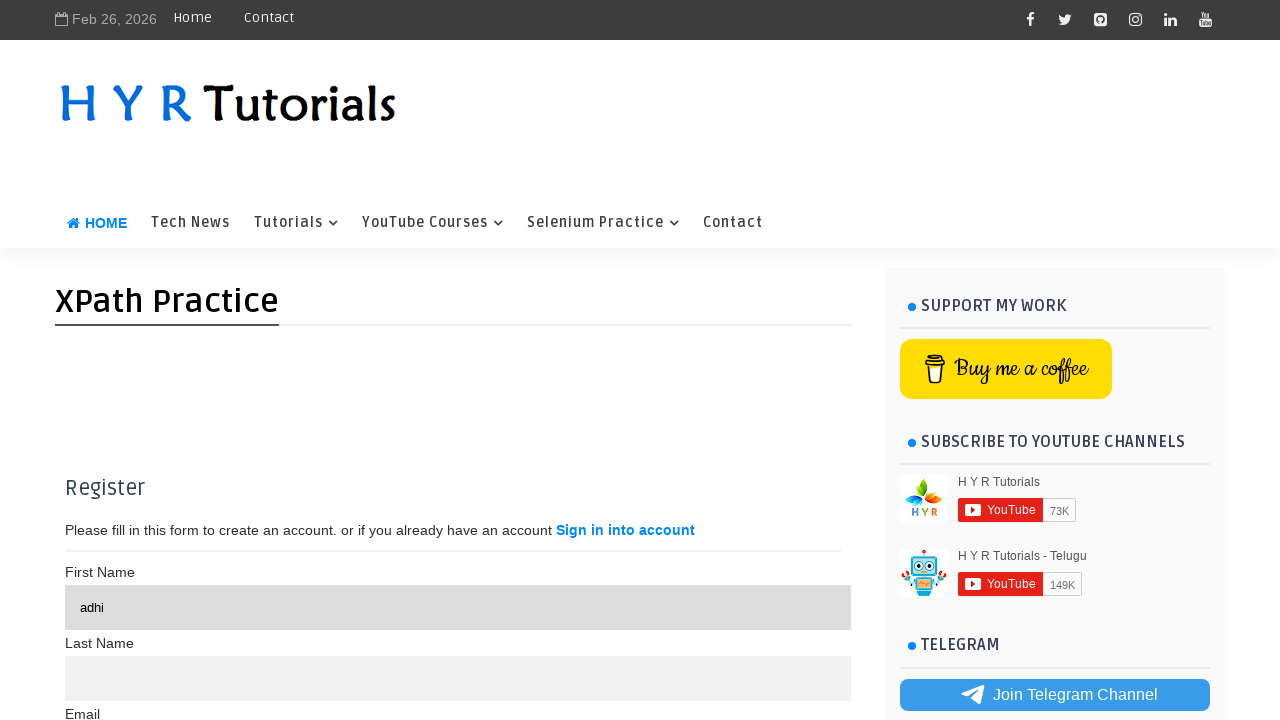

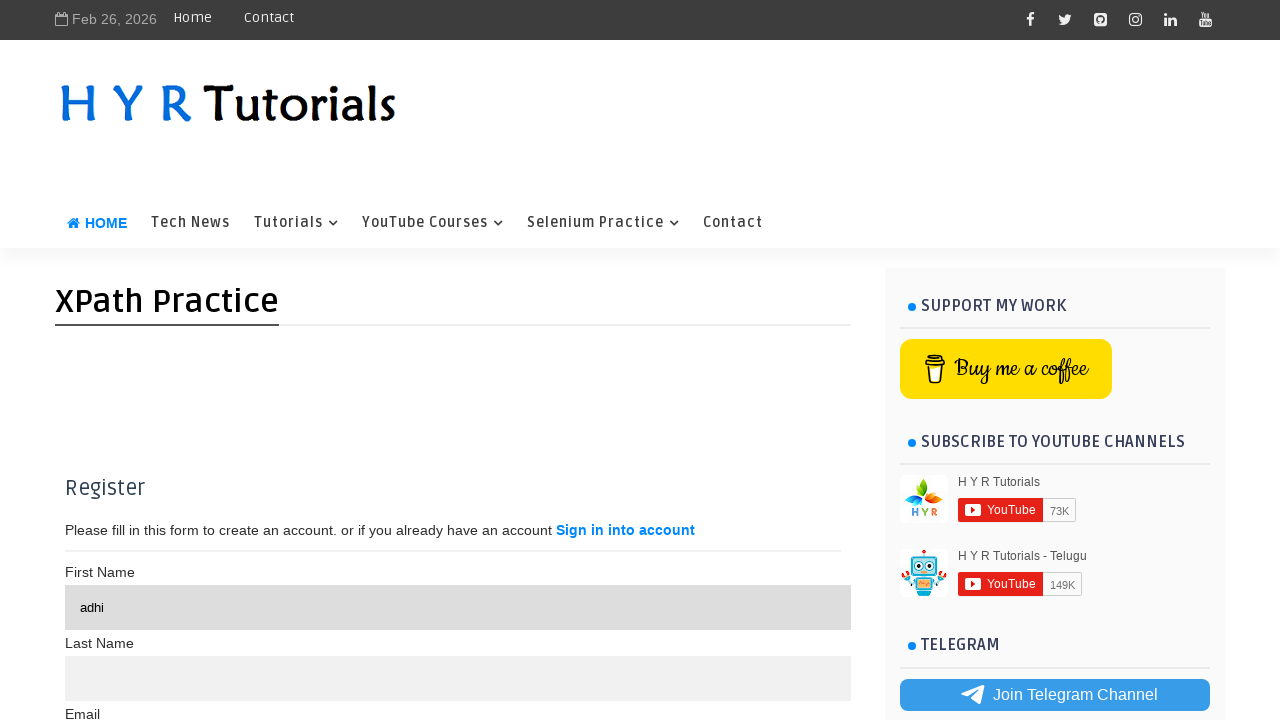